Tests that editing a task and pressing Enter saves the changes when viewing the Active filter.

Starting URL: https://todomvc4tasj.herokuapp.com/

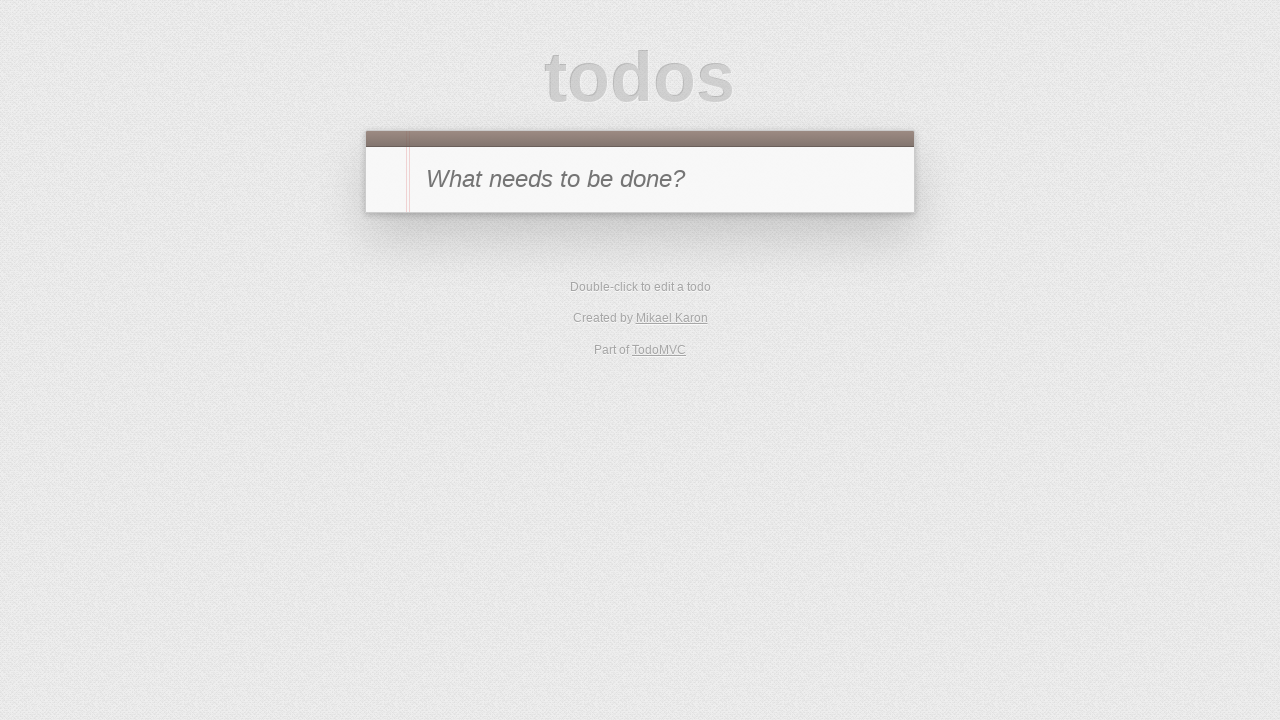

Filled new todo input field with '1' on #new-todo
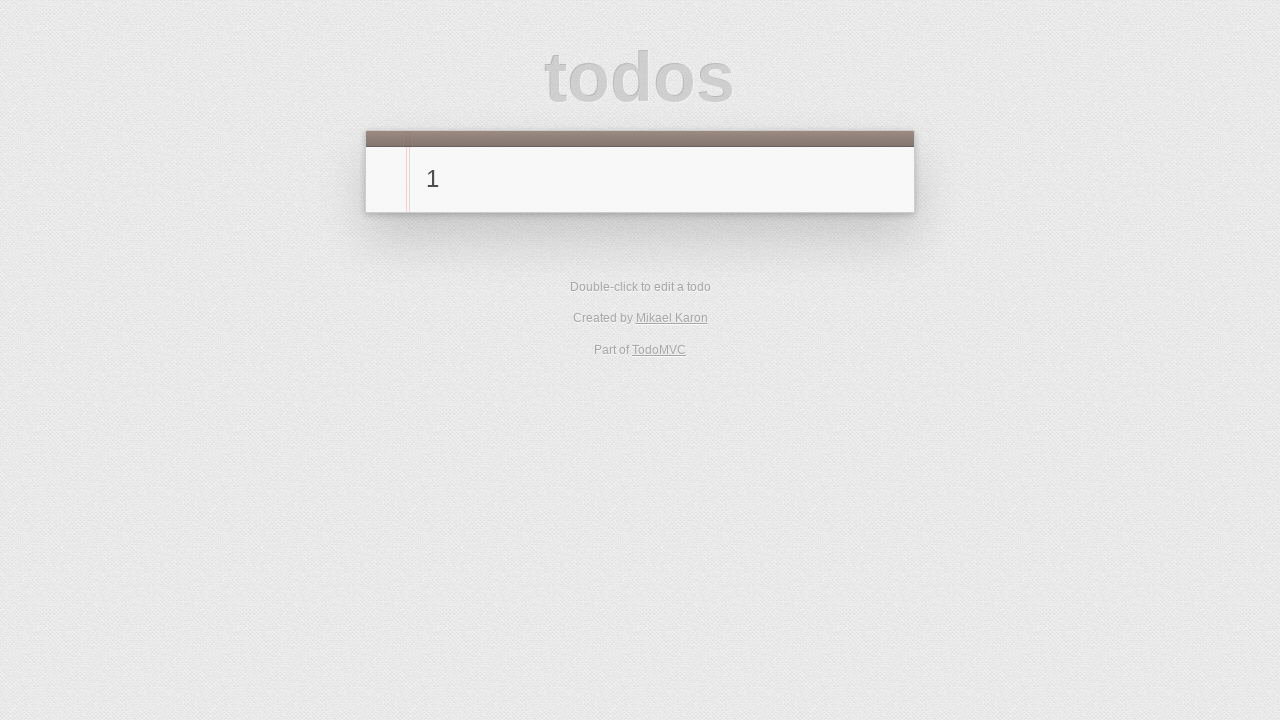

Pressed Enter to add task '1' on #new-todo
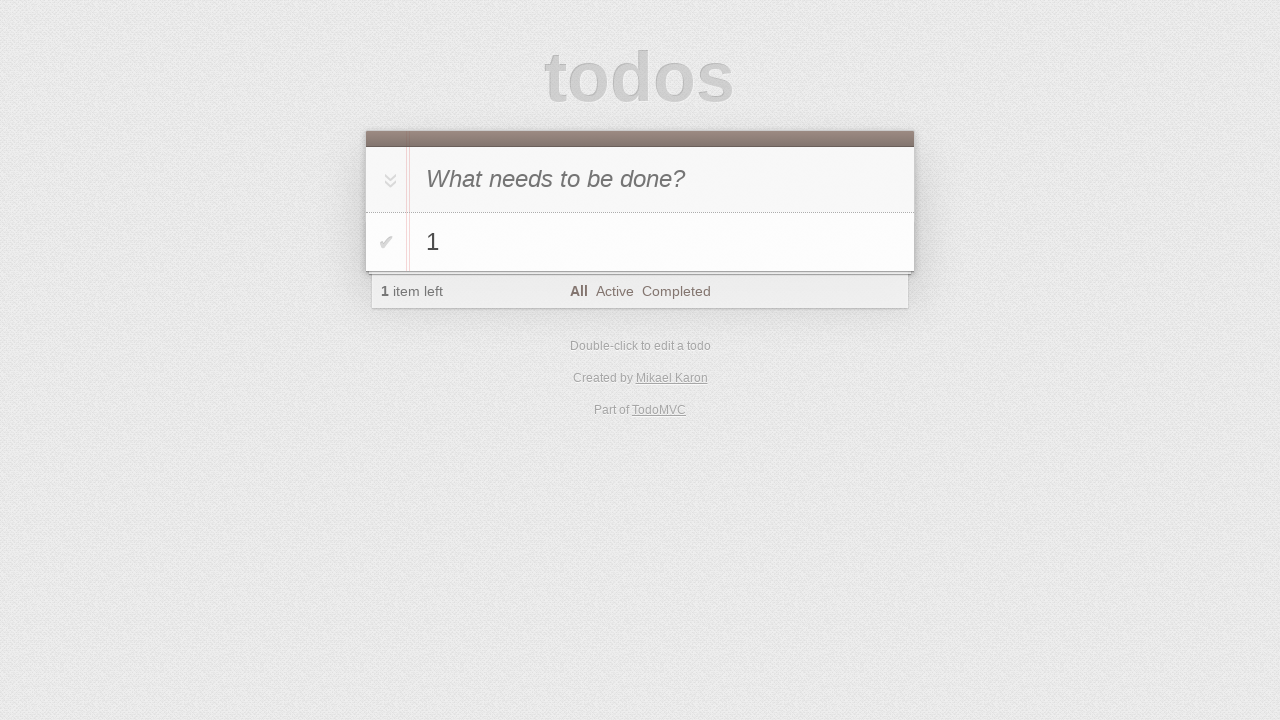

Filled new todo input field with '2' on #new-todo
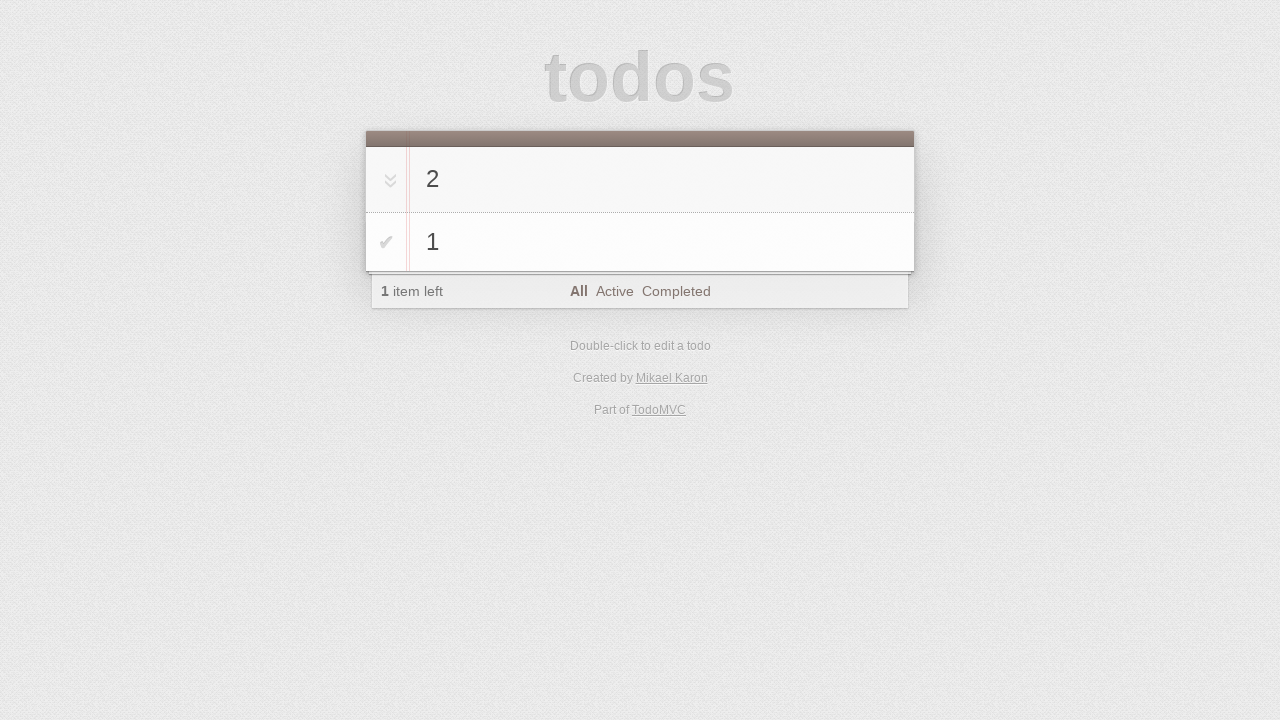

Pressed Enter to add task '2' on #new-todo
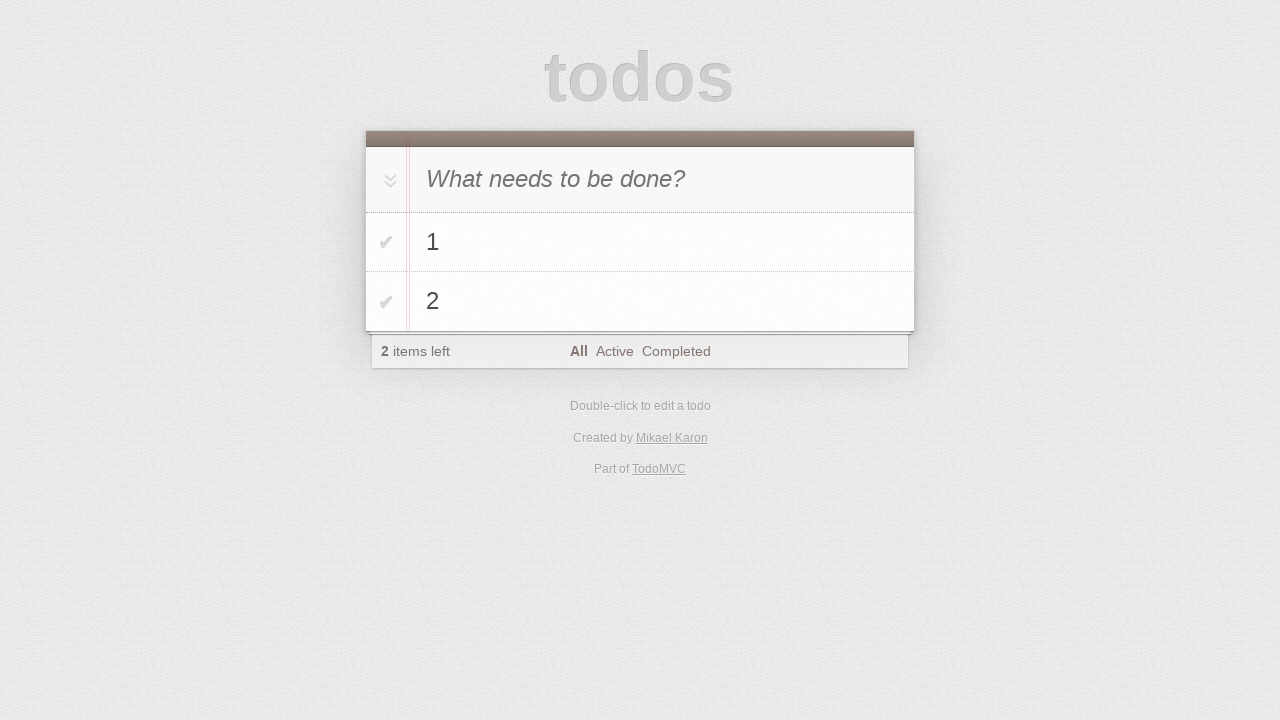

Waited for task '2' to appear in the todo list
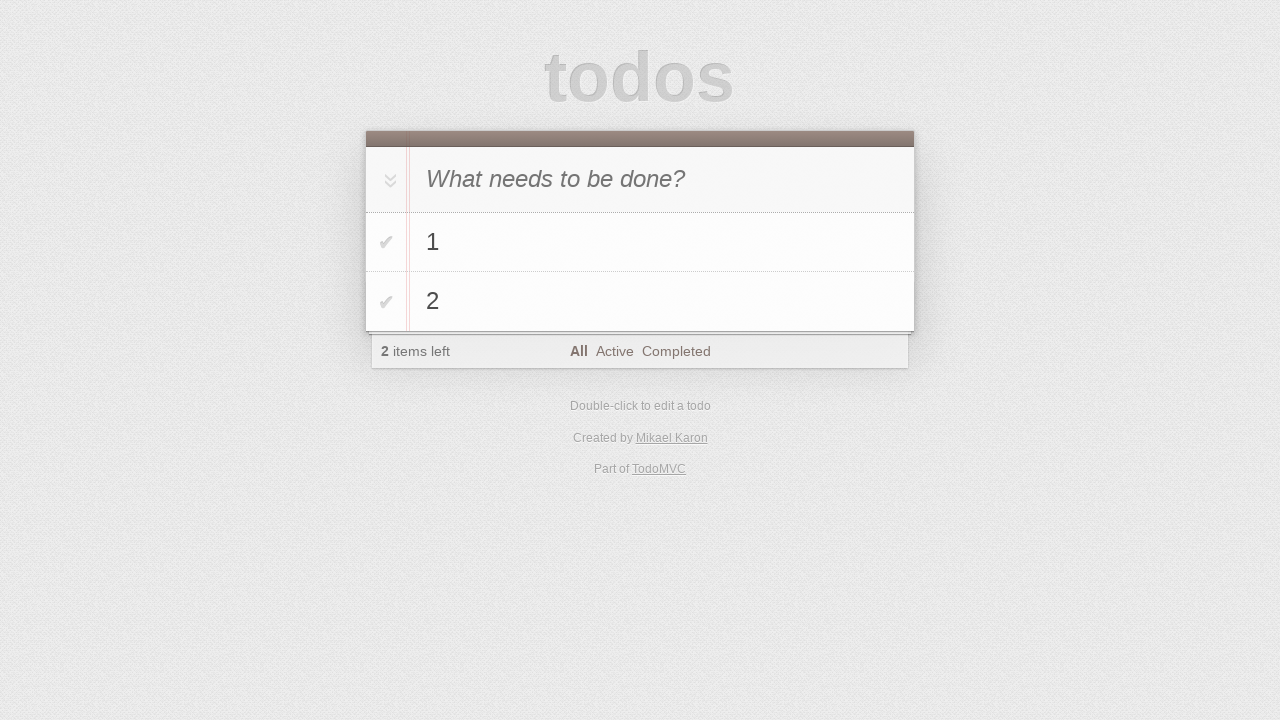

Clicked Active filter at (614, 351) on text=Active
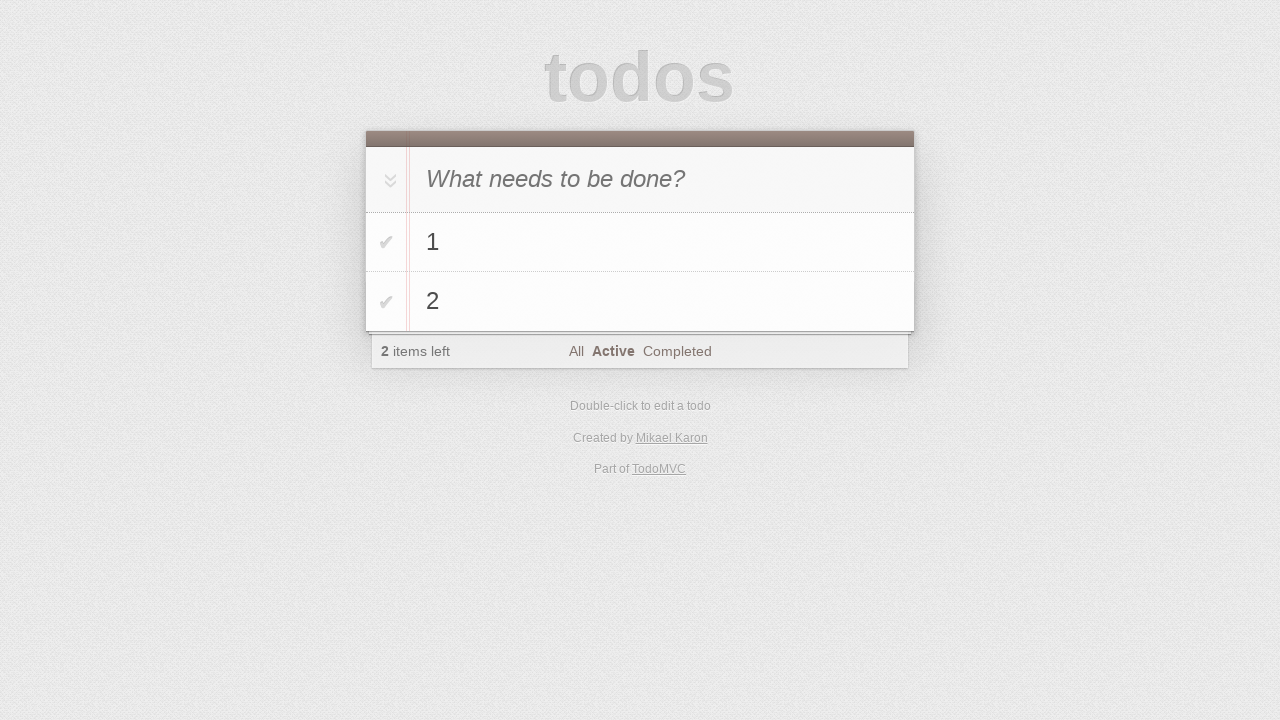

Double-clicked task '1' to enter edit mode at (640, 242) on #todo-list>li:has-text('1')
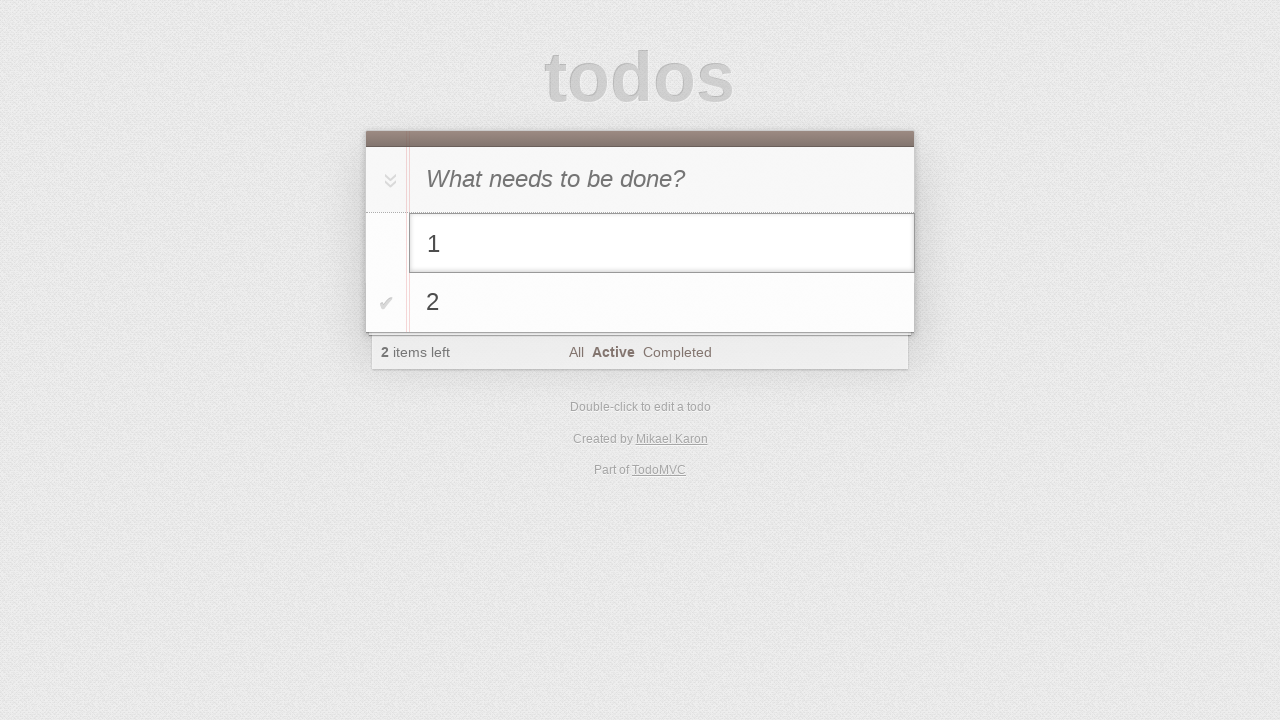

Filled edit field with '1 edited' on #todo-list>li.editing .edit
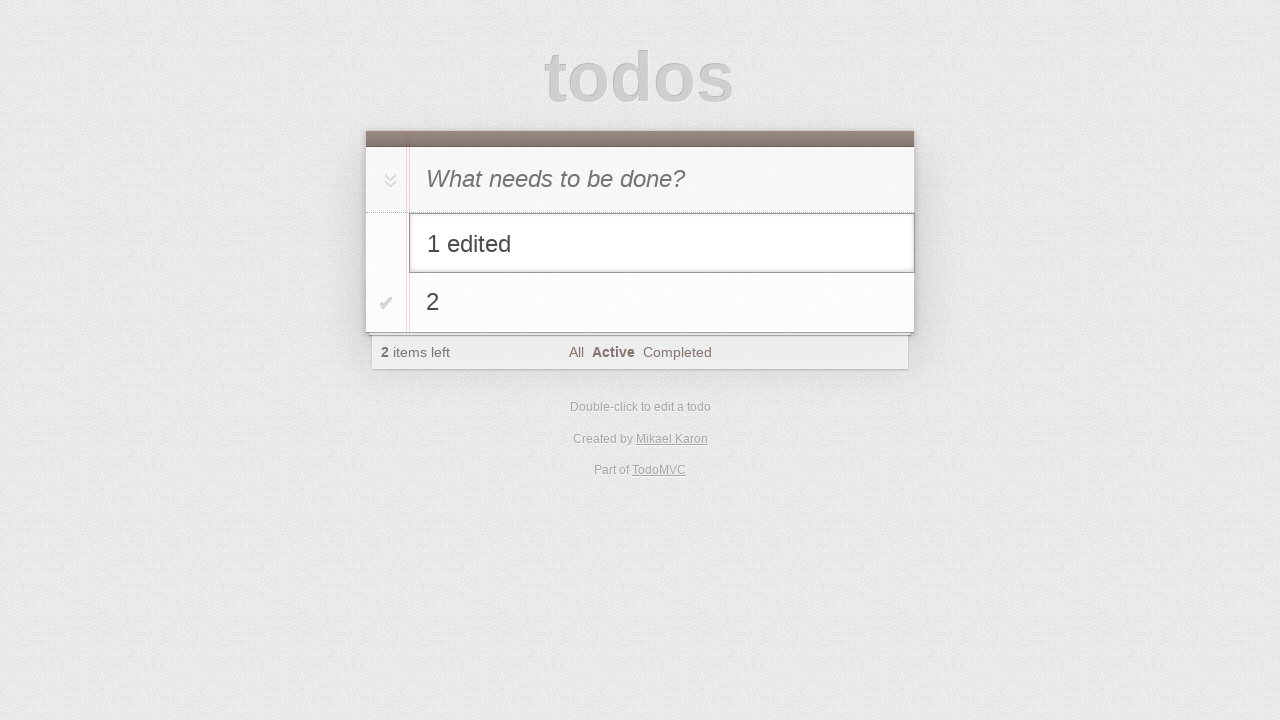

Pressed Enter to save the edited task on #todo-list>li.editing .edit
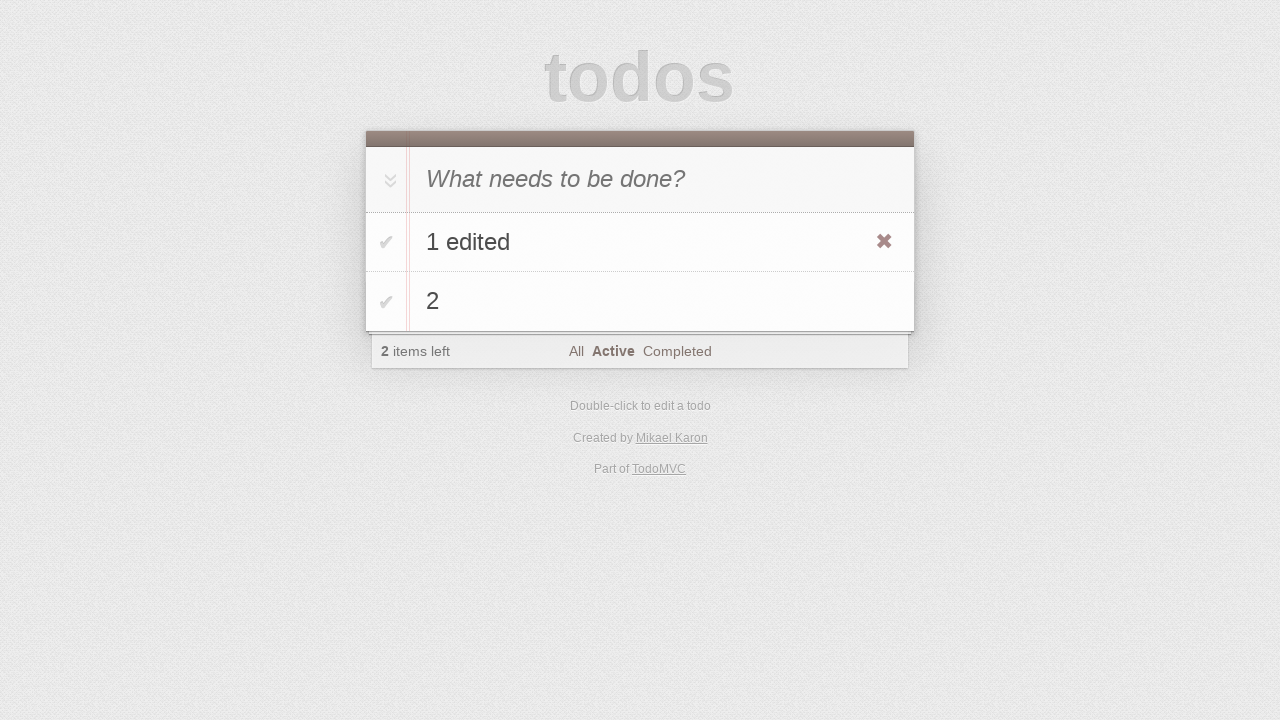

Verified that edited task '1 edited' appears in the todo list
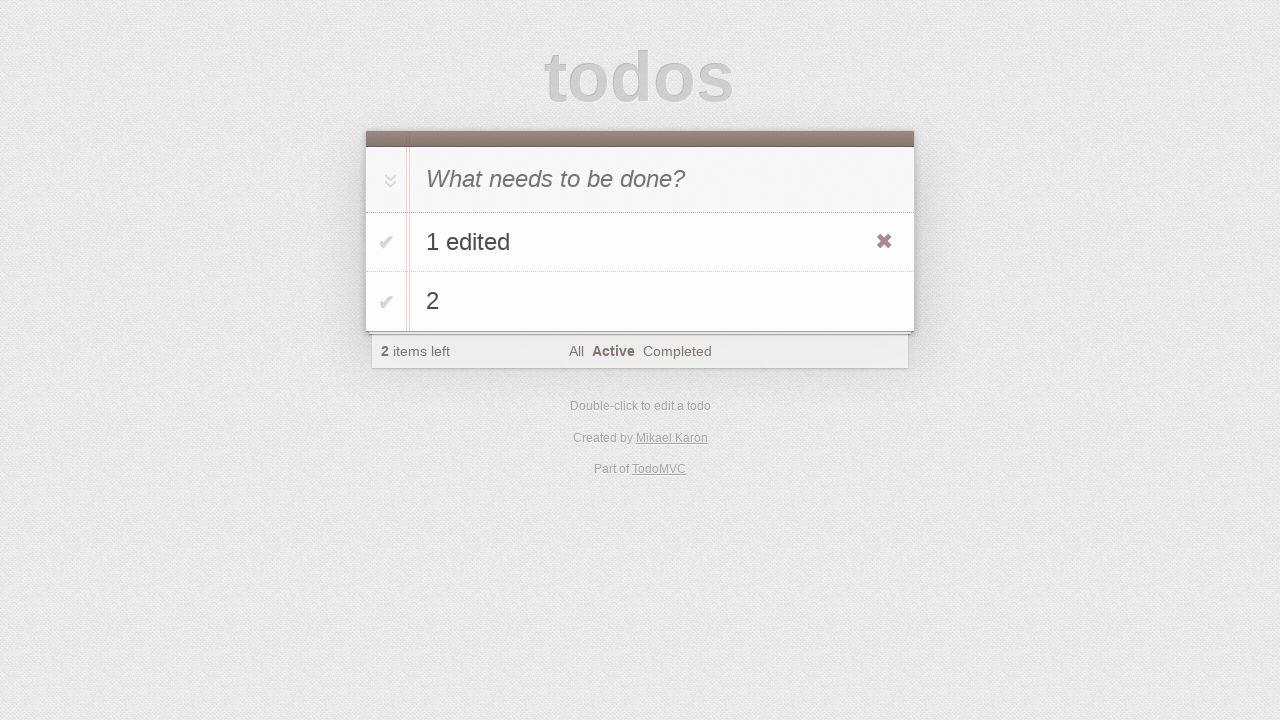

Verified that items left count shows '2'
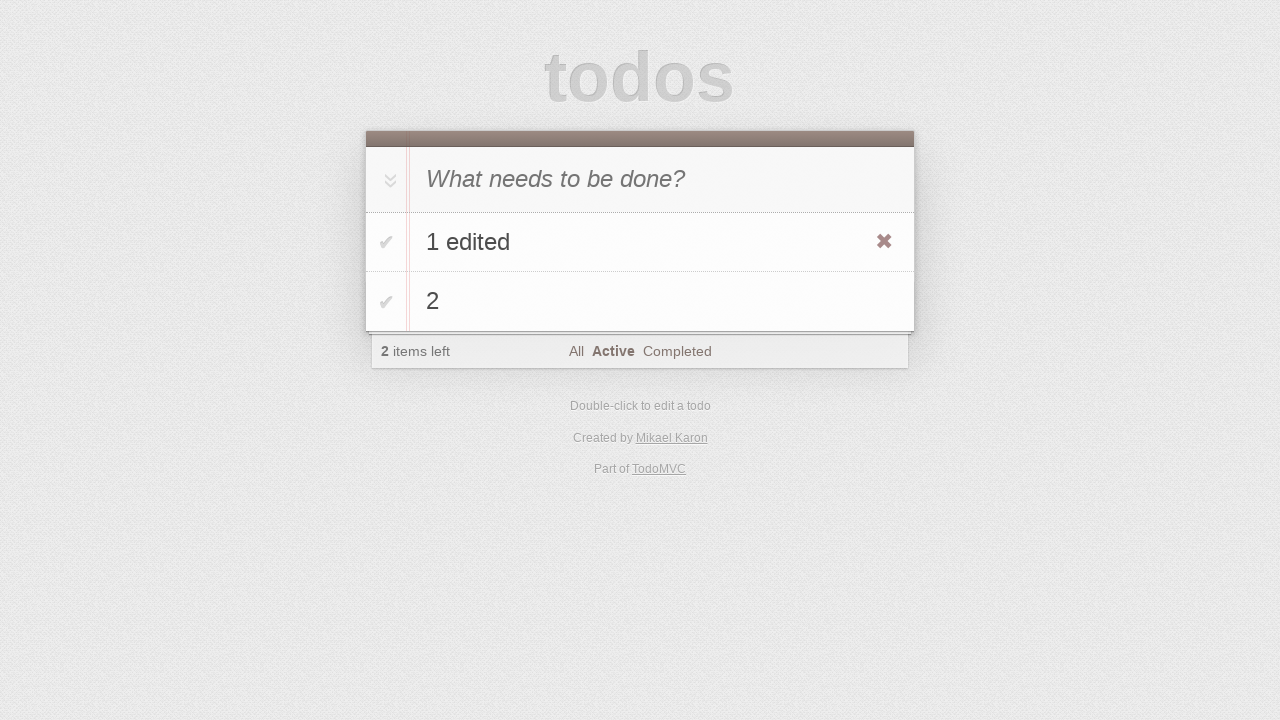

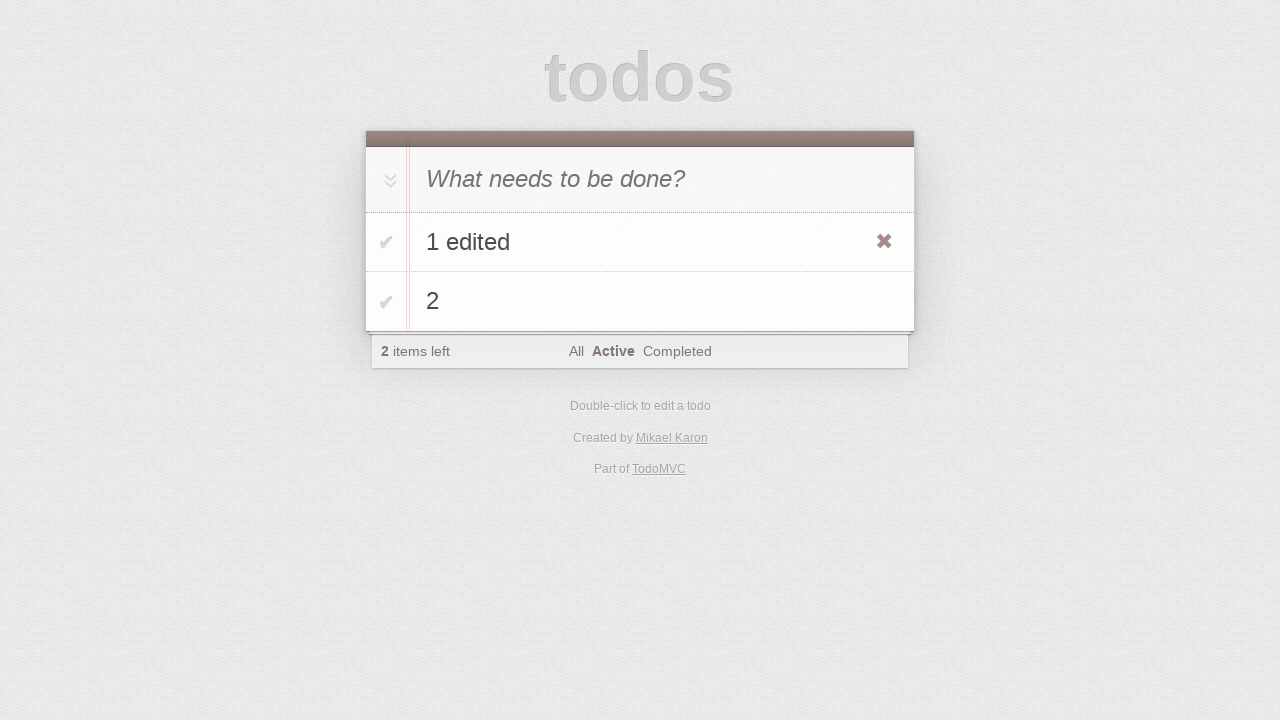